Tests page scrolling functionality by scrolling to the bottom of the page and then scrolling by a specific pixel amount using JavaScript execution.

Starting URL: https://www.toolsqa.com/selenium-webdriver/selenium-tutorial/

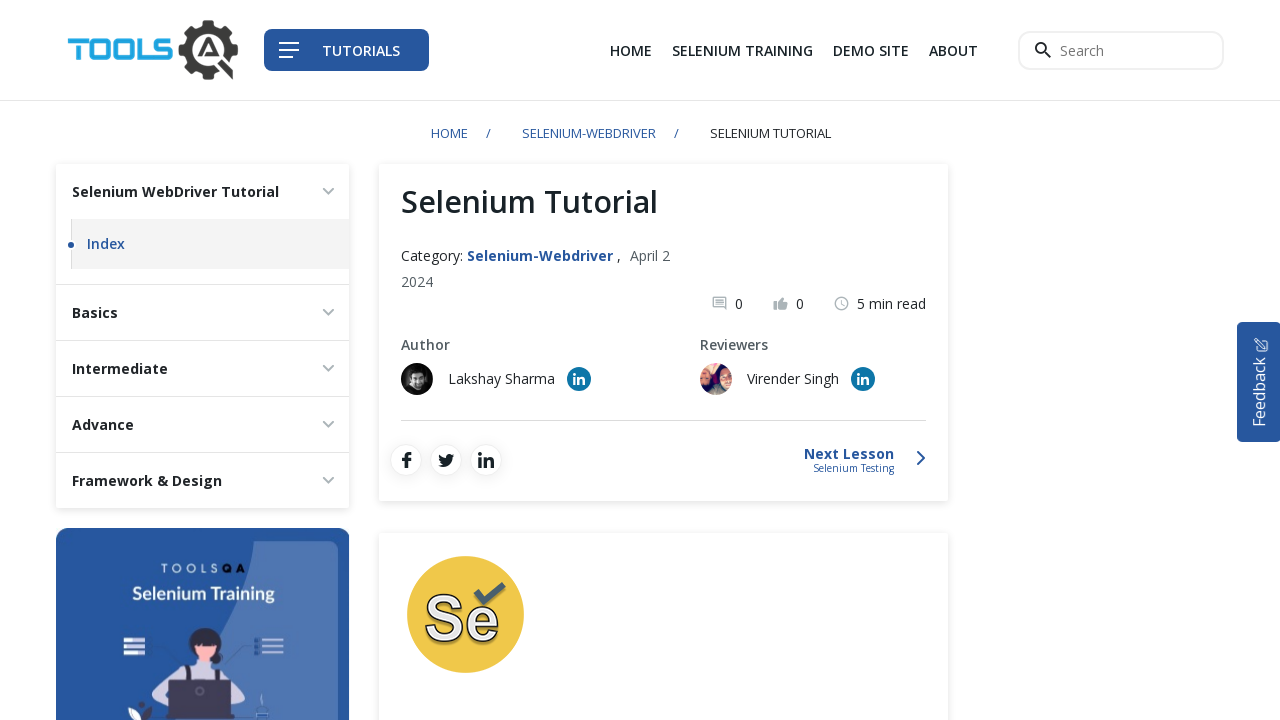

Navigated to ToolsQA Selenium tutorial page
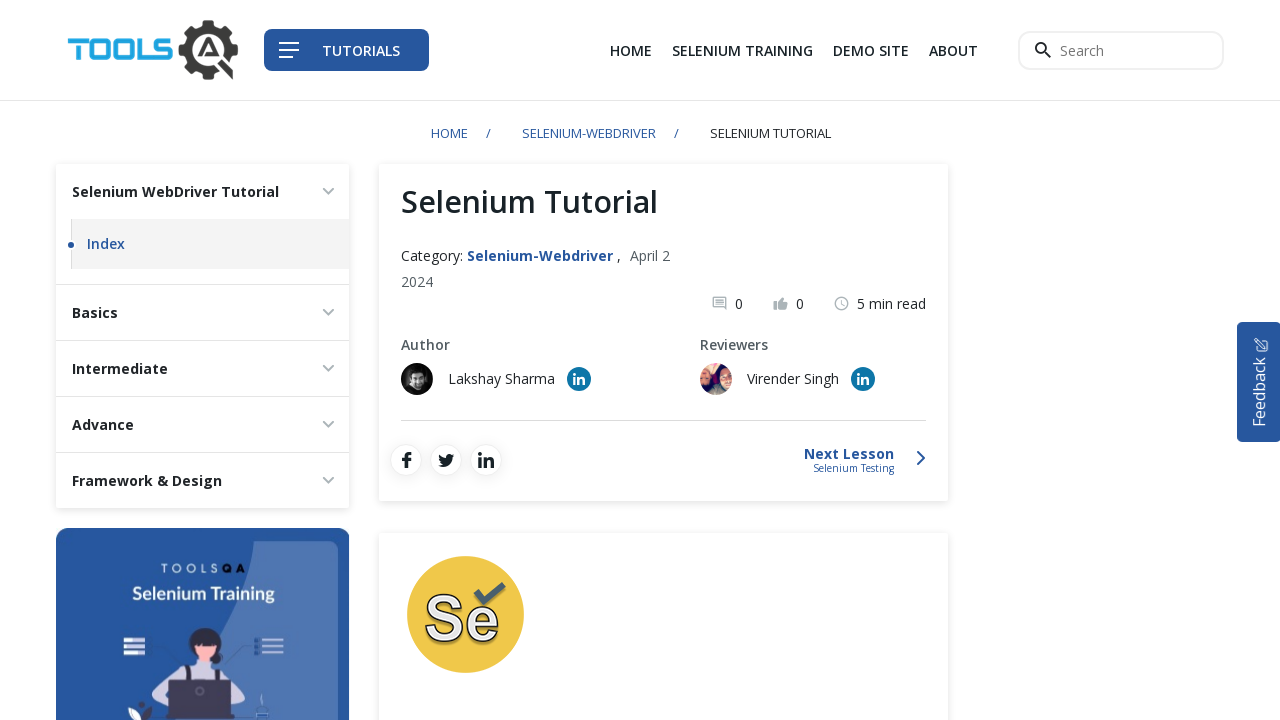

Scrolled to the bottom of the page
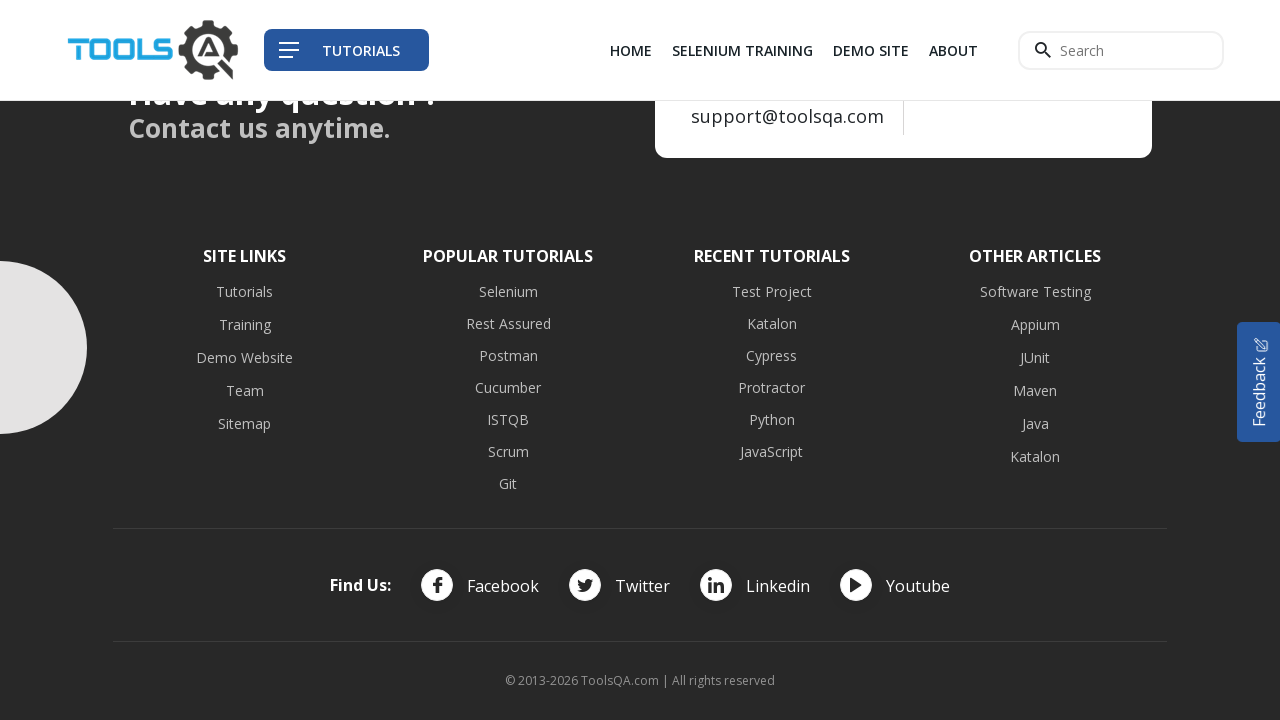

Scrolled up by 2500 pixels
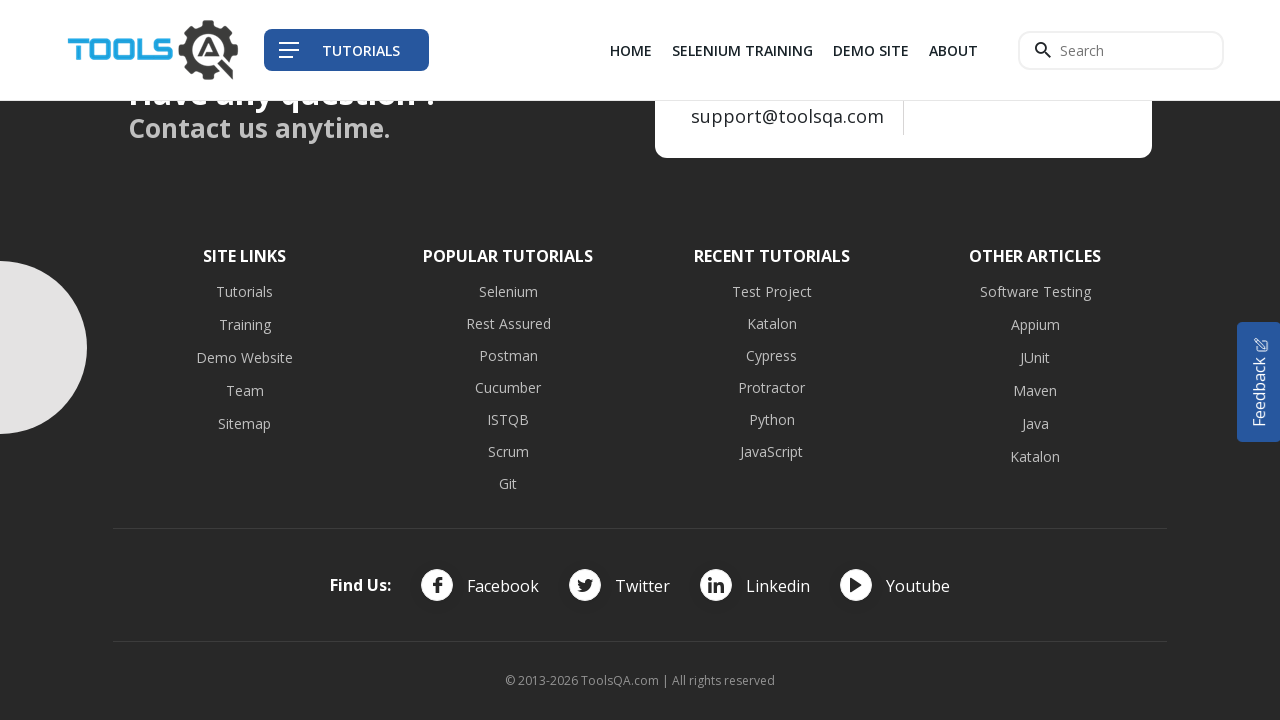

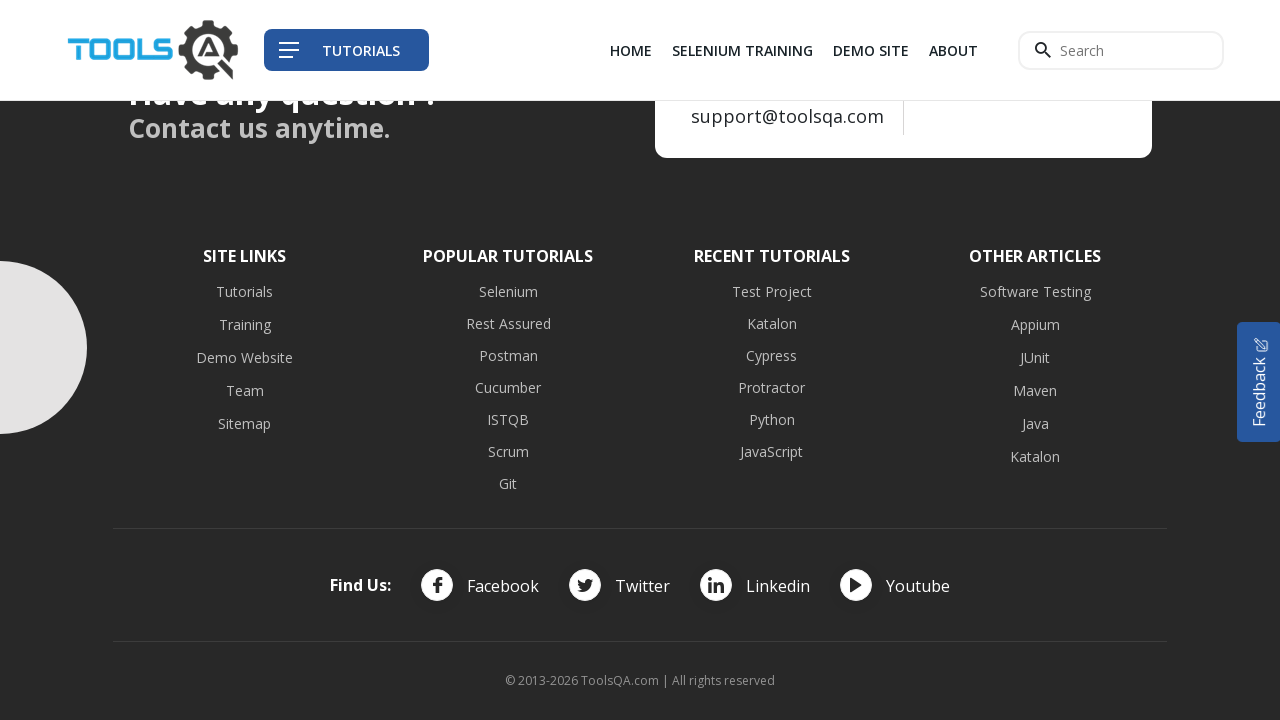